Tests clicking the "Show alert box" button and accepting the JavaScript alert dialog

Starting URL: https://testpages.herokuapp.com/styled/alerts/alert-test.html

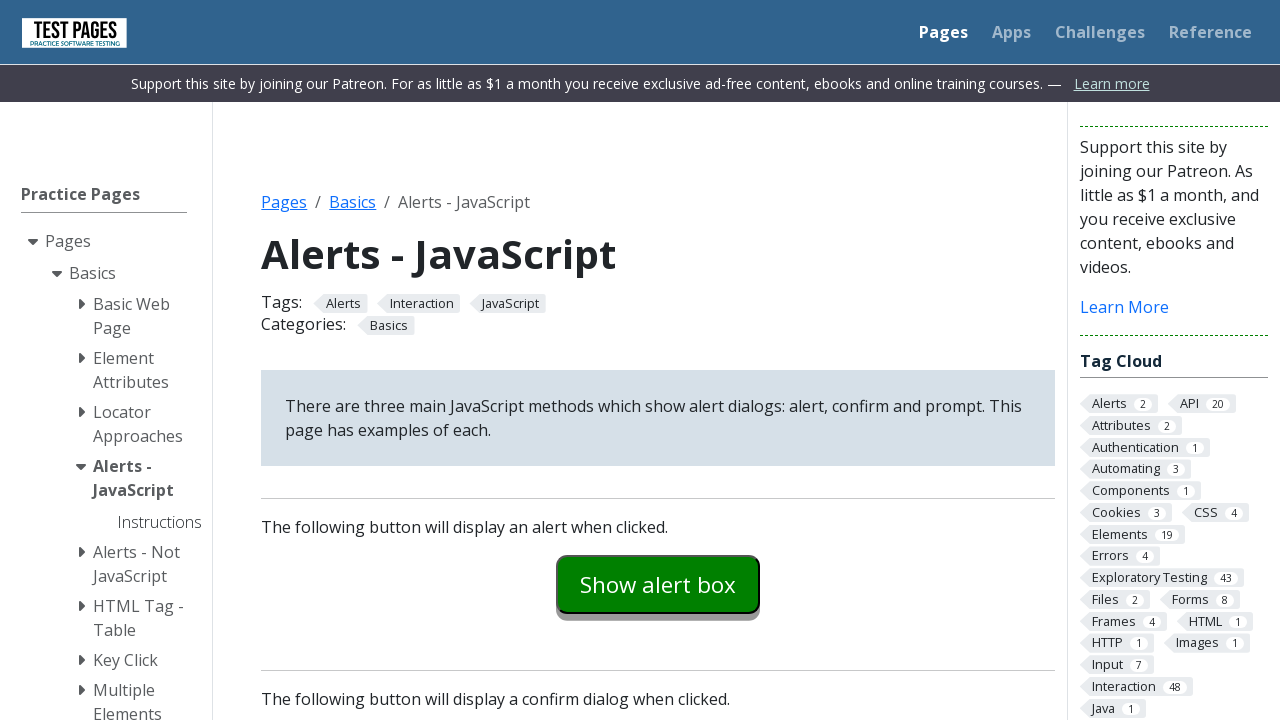

Clicked 'Show alert box' button at (658, 584) on #alertexamples
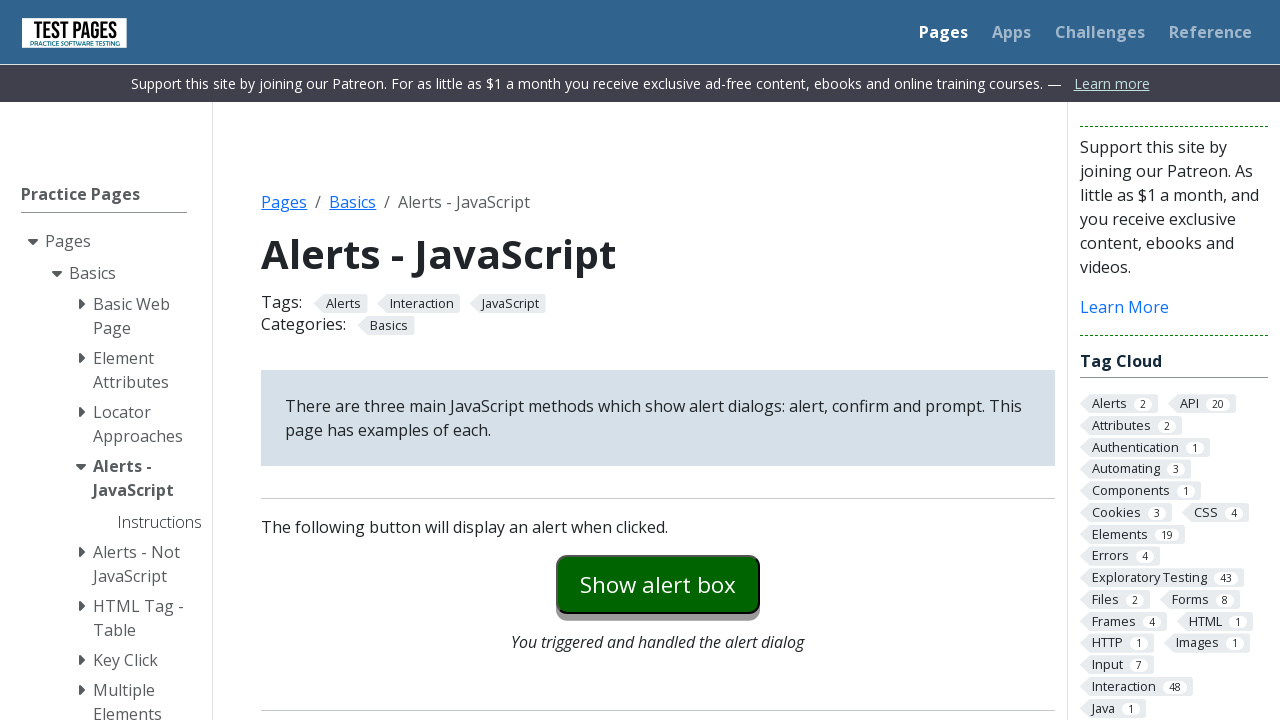

Accepted JavaScript alert dialog
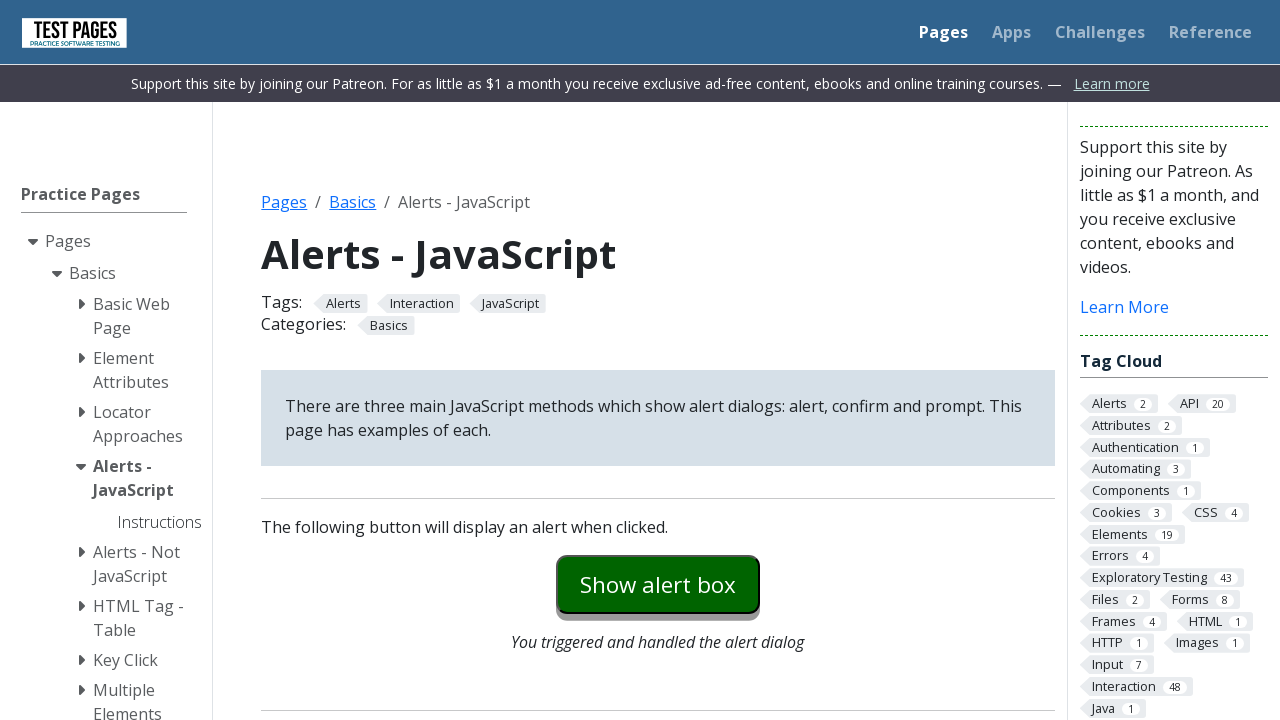

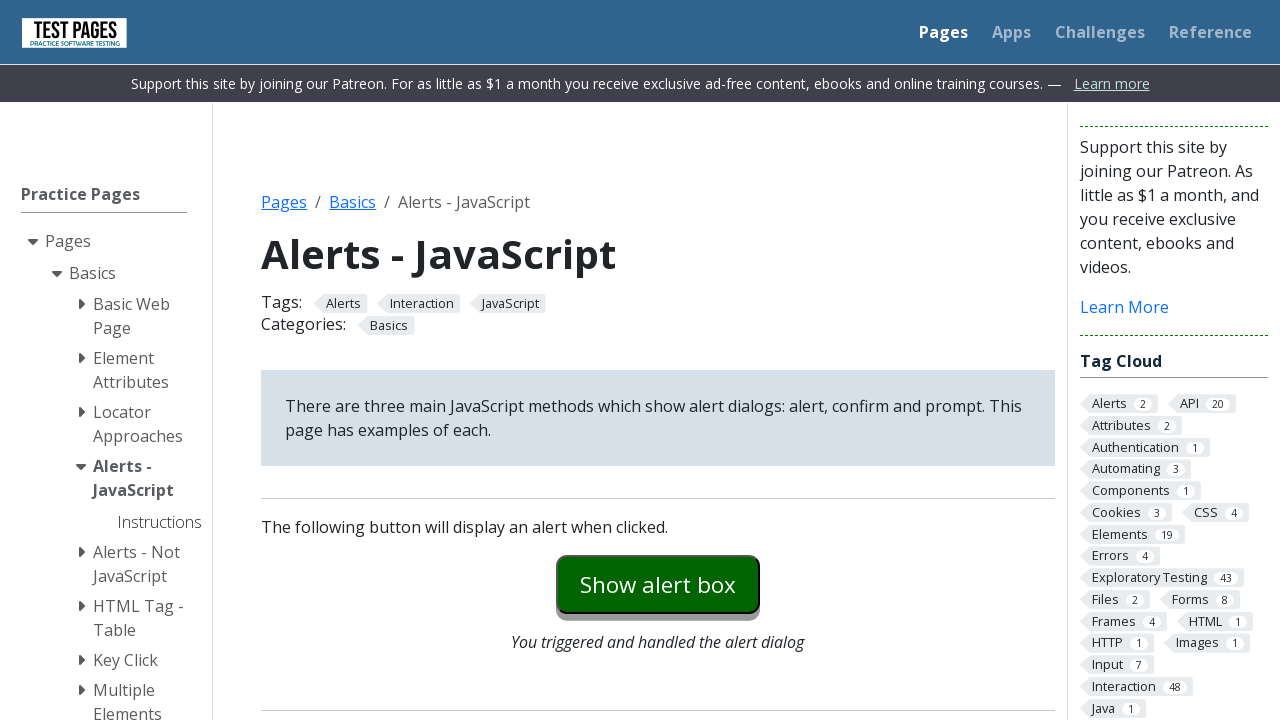